Tests context menu functionality by clicking on a context menu link, right-clicking on a specific area, and accepting the resulting alert

Starting URL: https://the-internet.herokuapp.com/

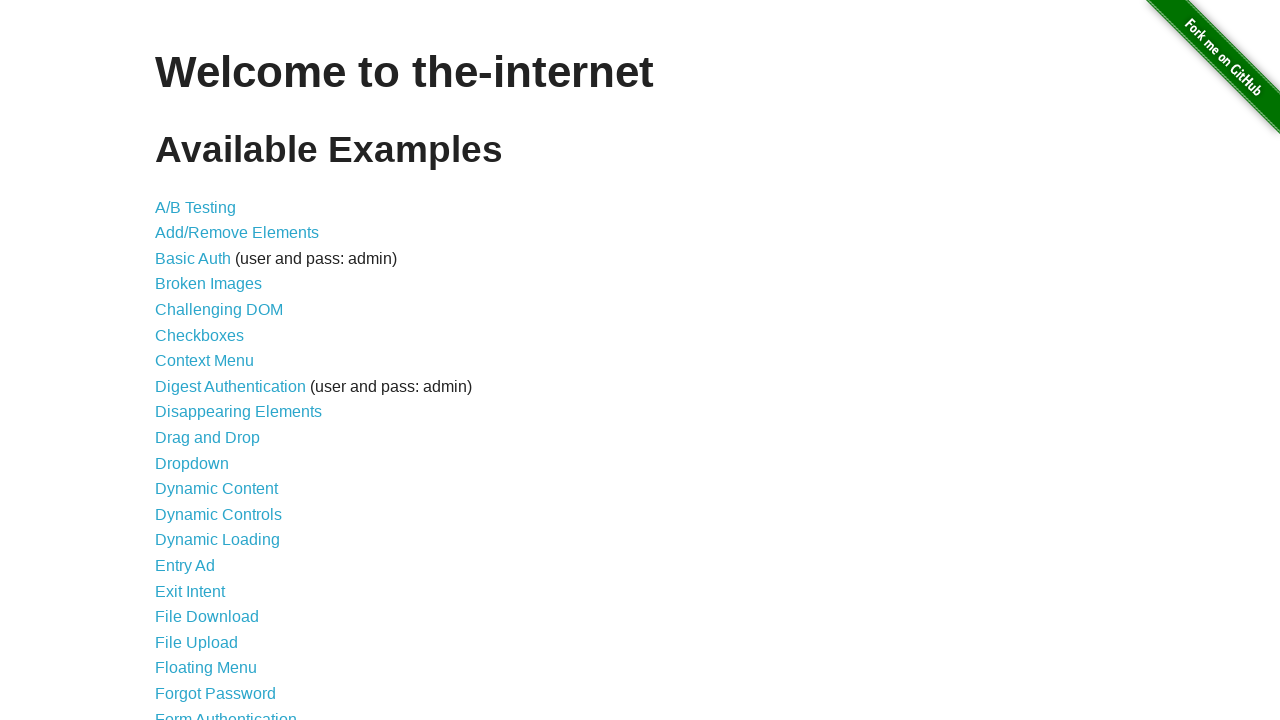

Clicked on Context Menu link at (204, 361) on xpath=//a[text()="Context Menu"]
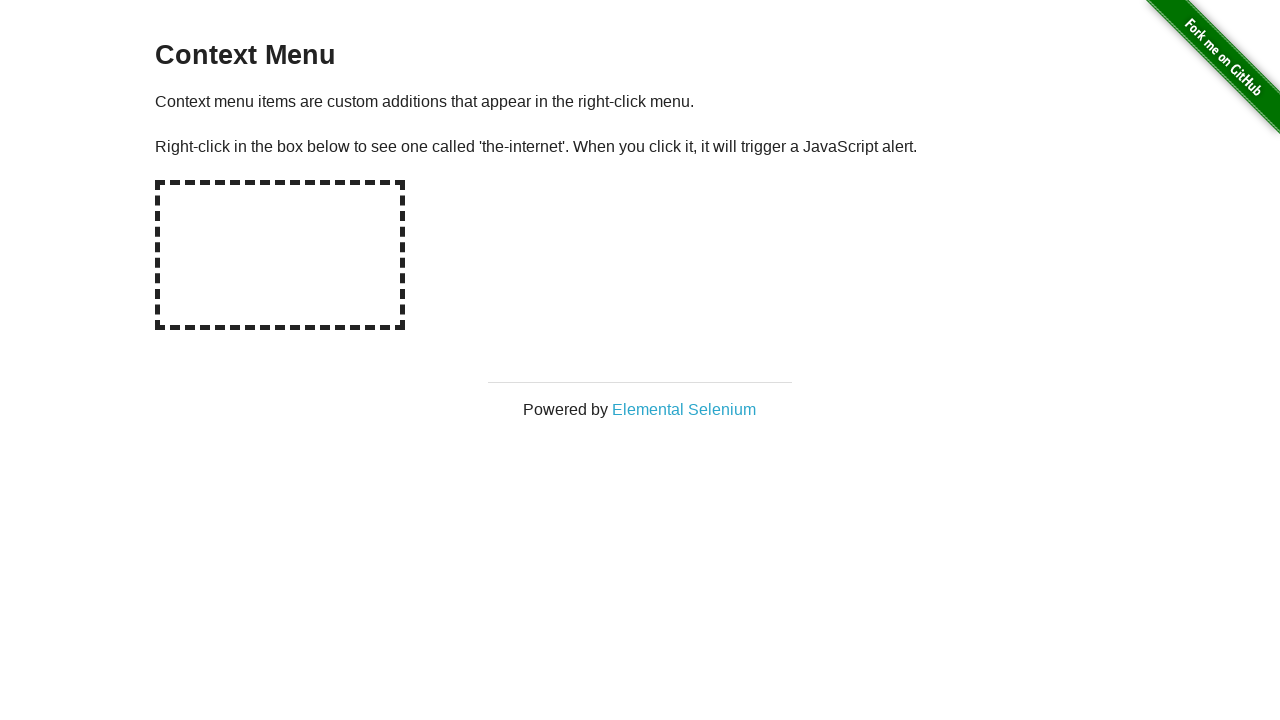

Right-clicked on the hot-spot area at (280, 255) on #hot-spot
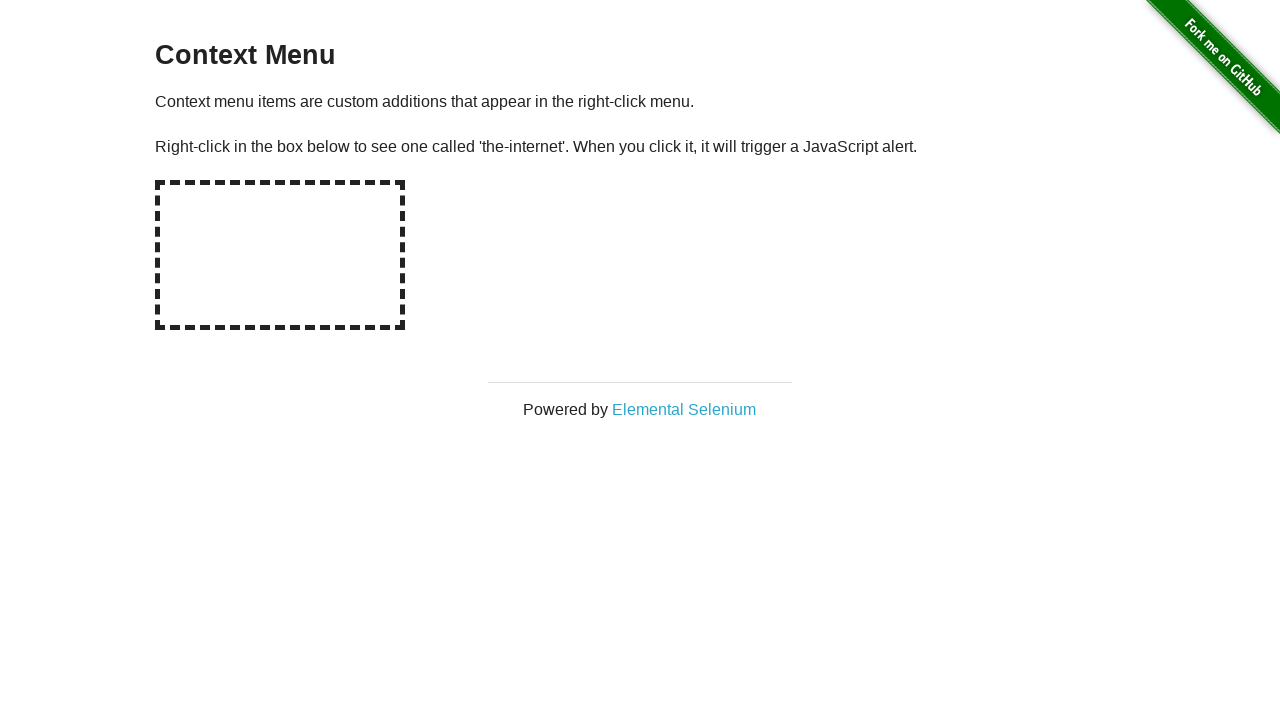

Accepted the alert dialog
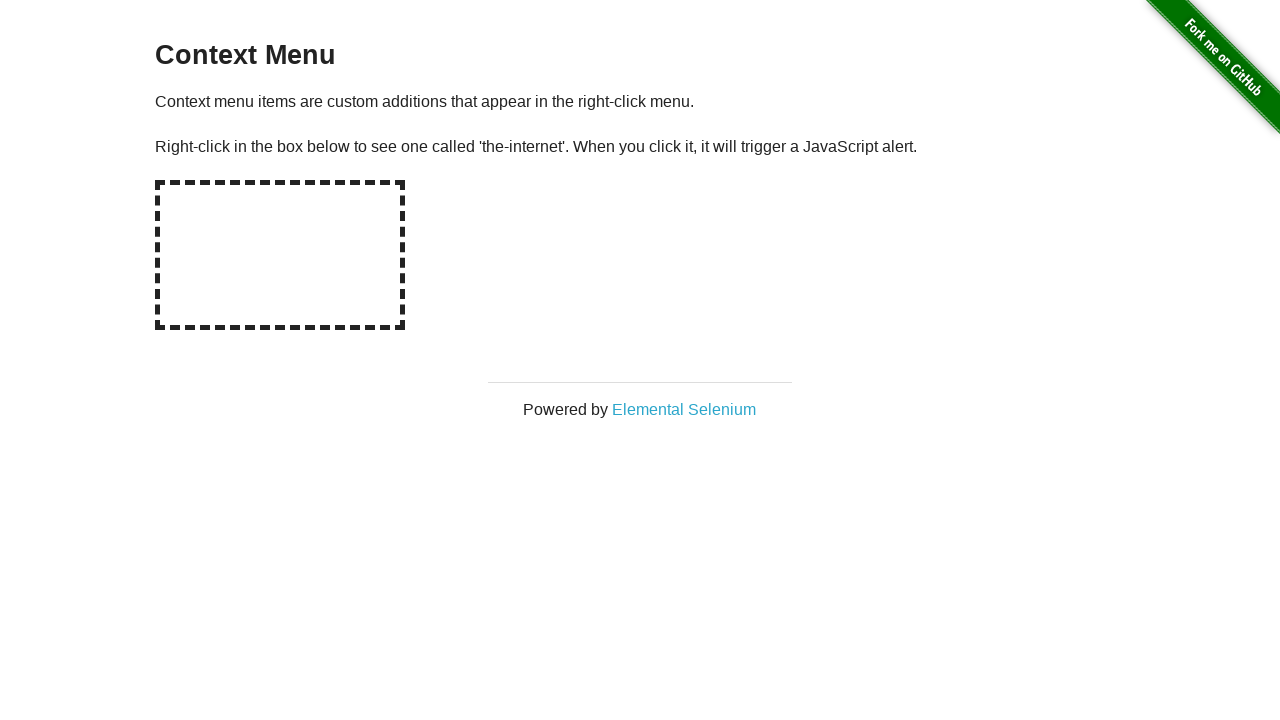

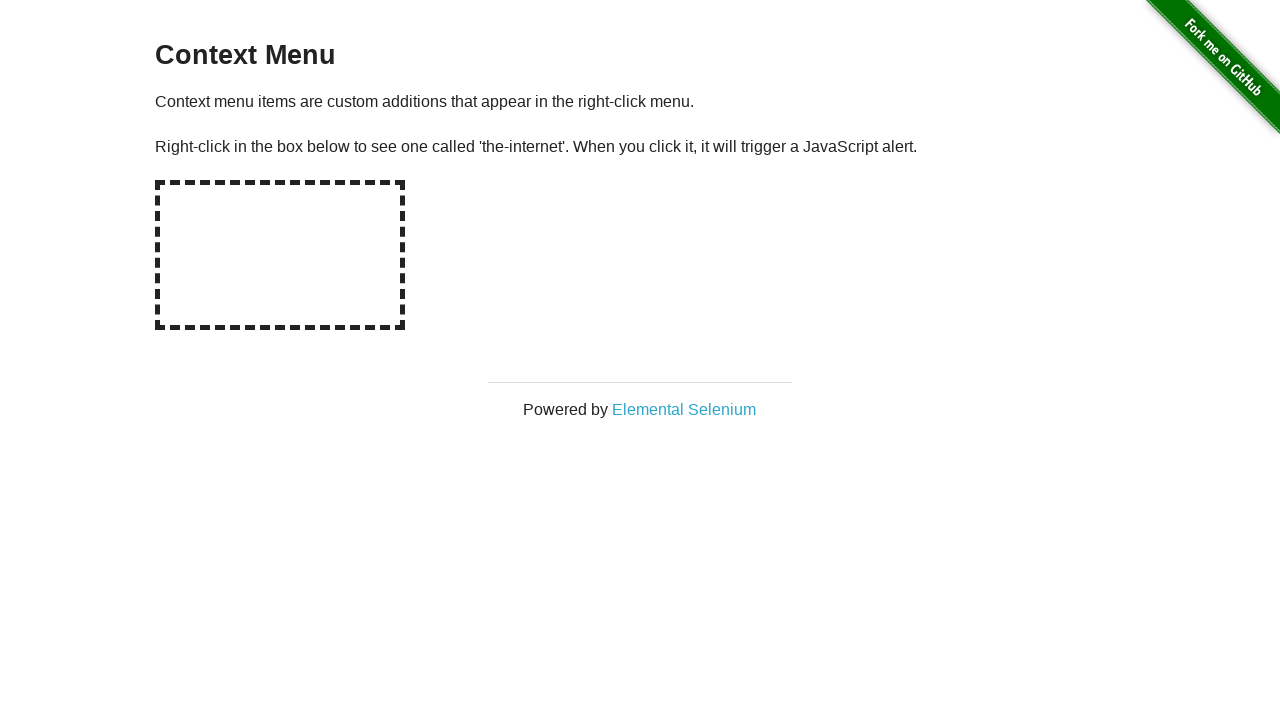